Tests drag and drop functionality within an iframe on the jQuery UI droppable demo page, then navigates to the Accept link

Starting URL: https://jqueryui.com/droppable/

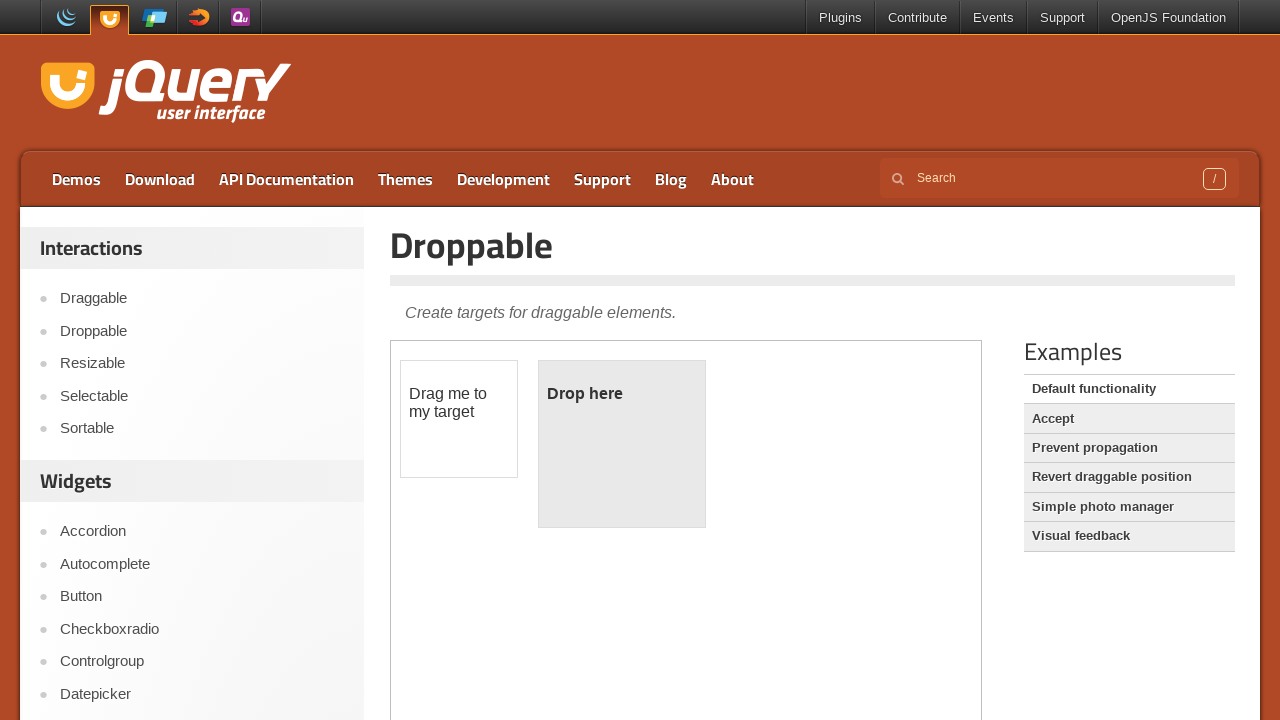

Located the first iframe on the page
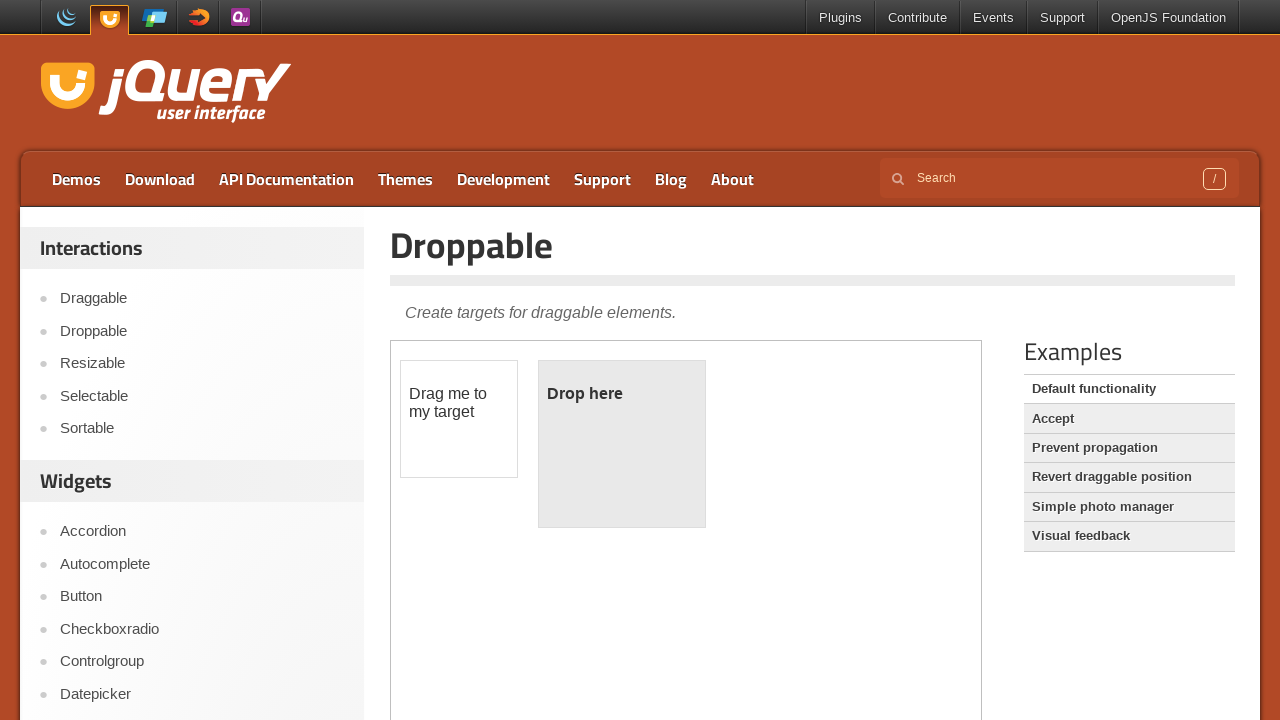

Located the draggable element within the iframe
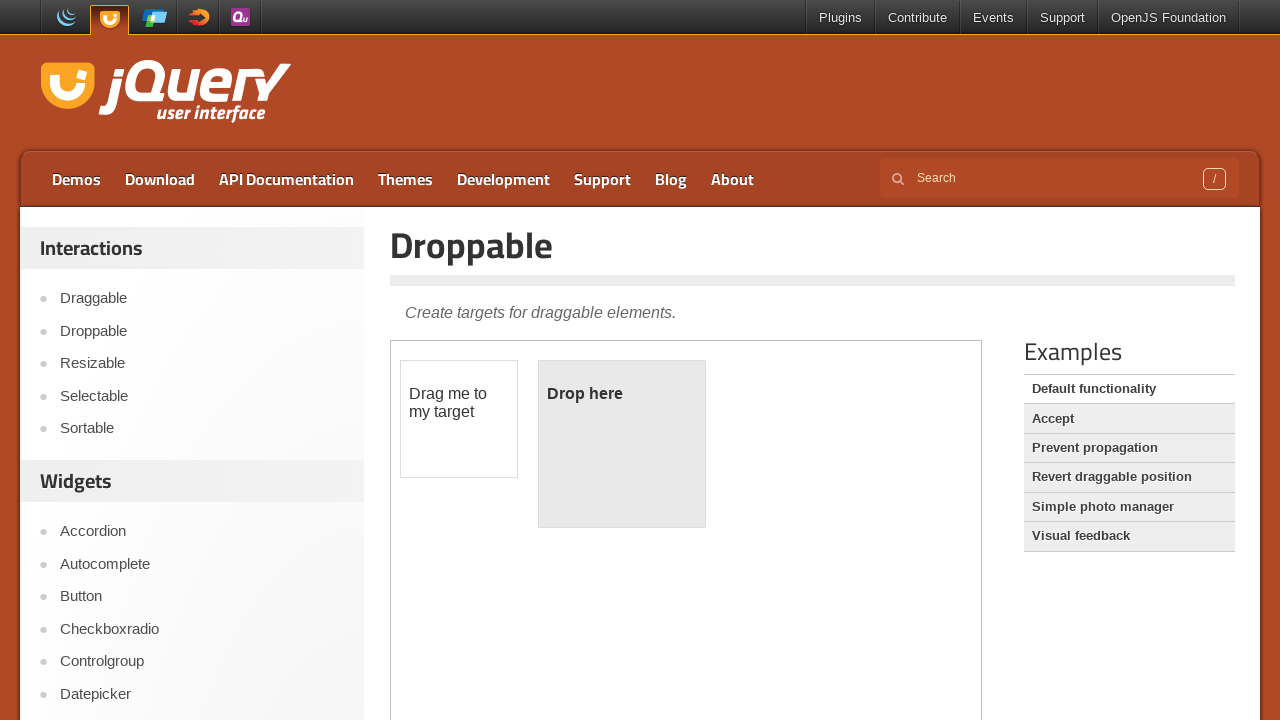

Located the droppable element within the iframe
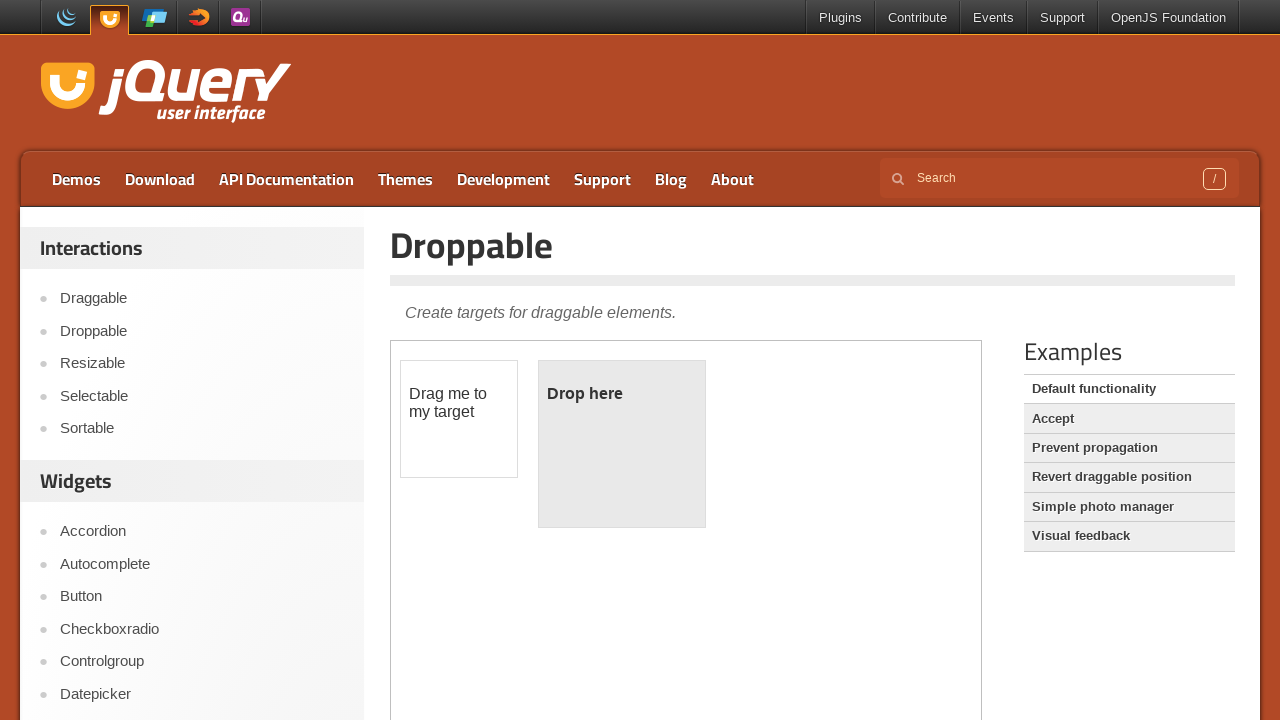

Dragged the draggable element onto the droppable element at (622, 444)
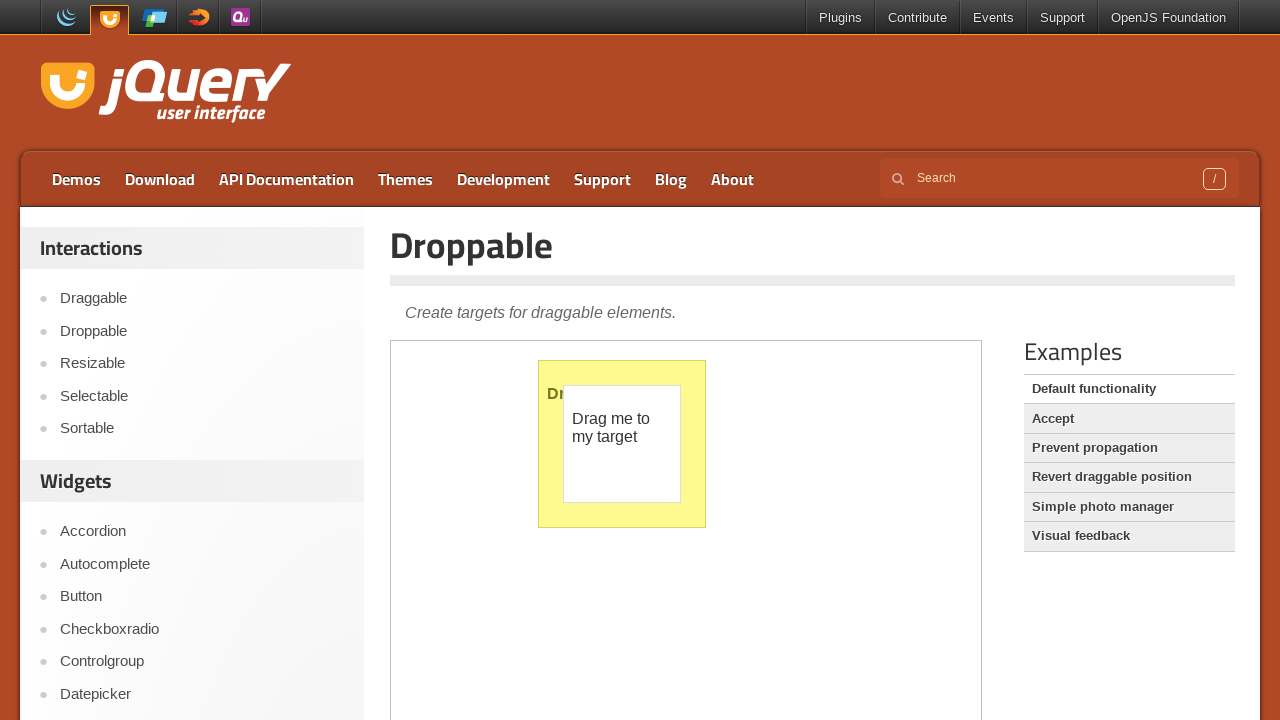

Clicked on the Accept link to navigate to the Accept demo at (1129, 419) on text=Accept
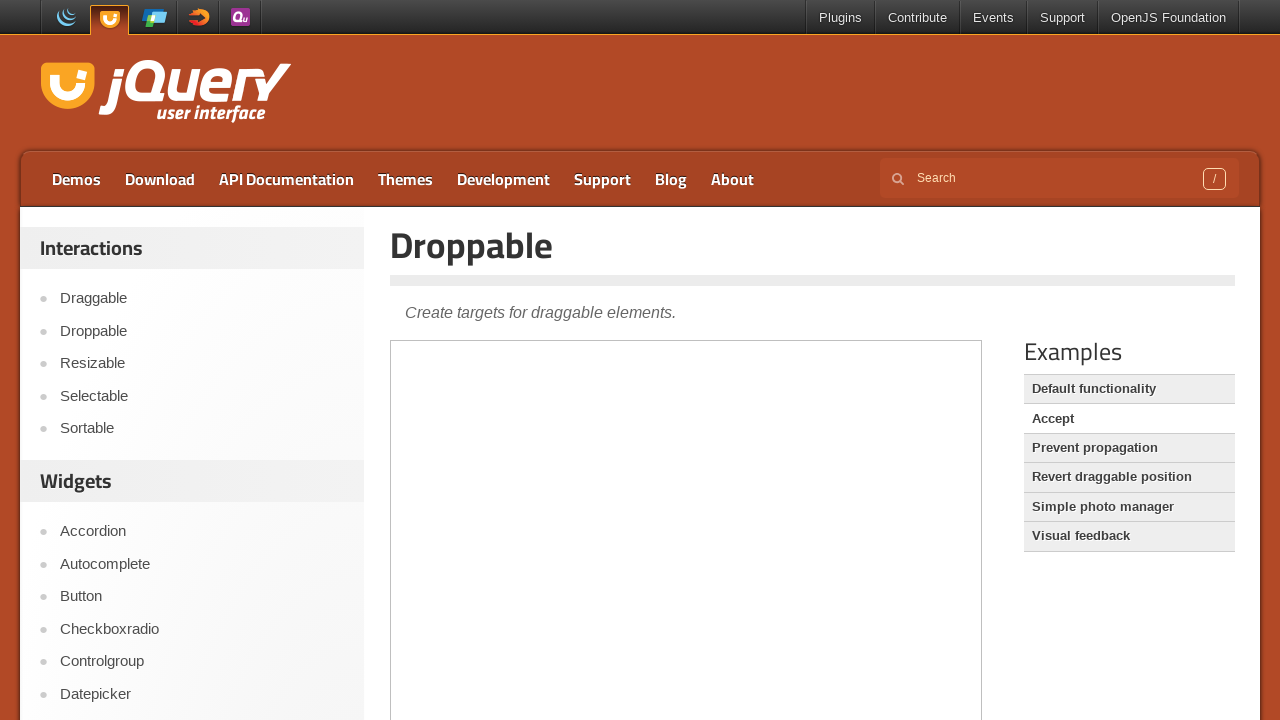

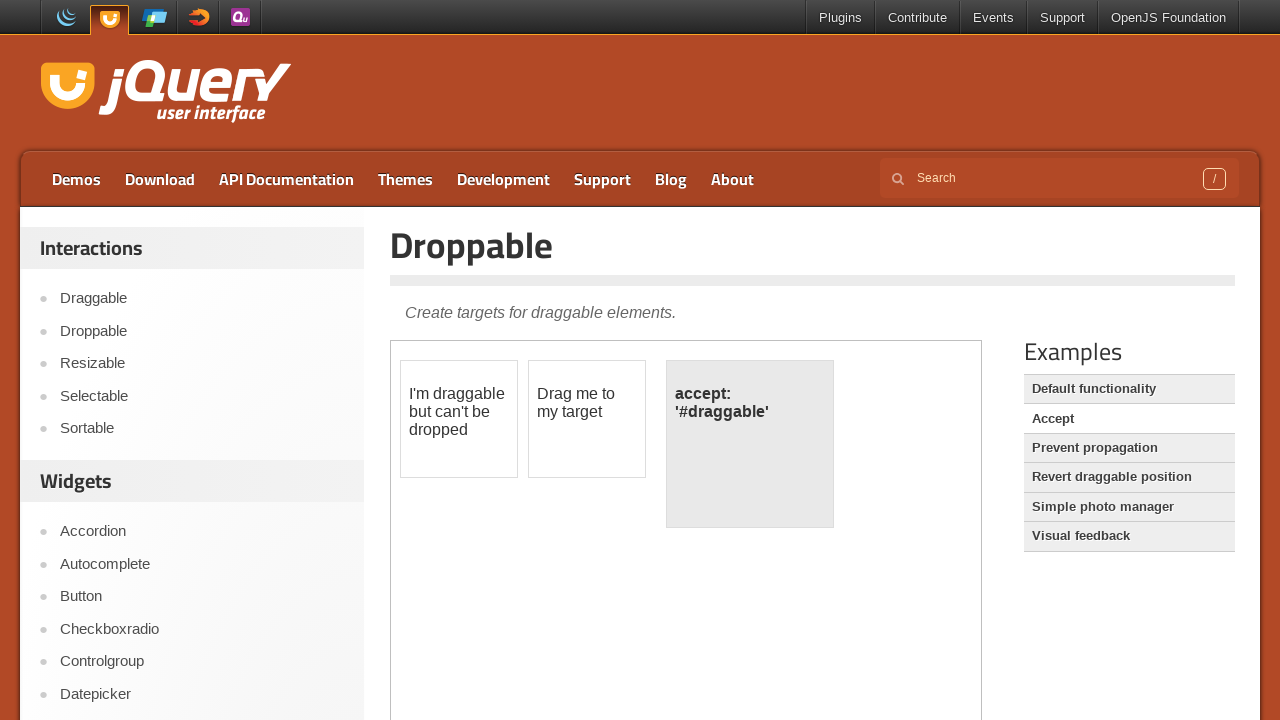